Tests keyboard key press functionality by sending the space key to an element and then using action builder to send the left arrow key, verifying the result text displays the correct key pressed each time.

Starting URL: http://the-internet.herokuapp.com/key_presses

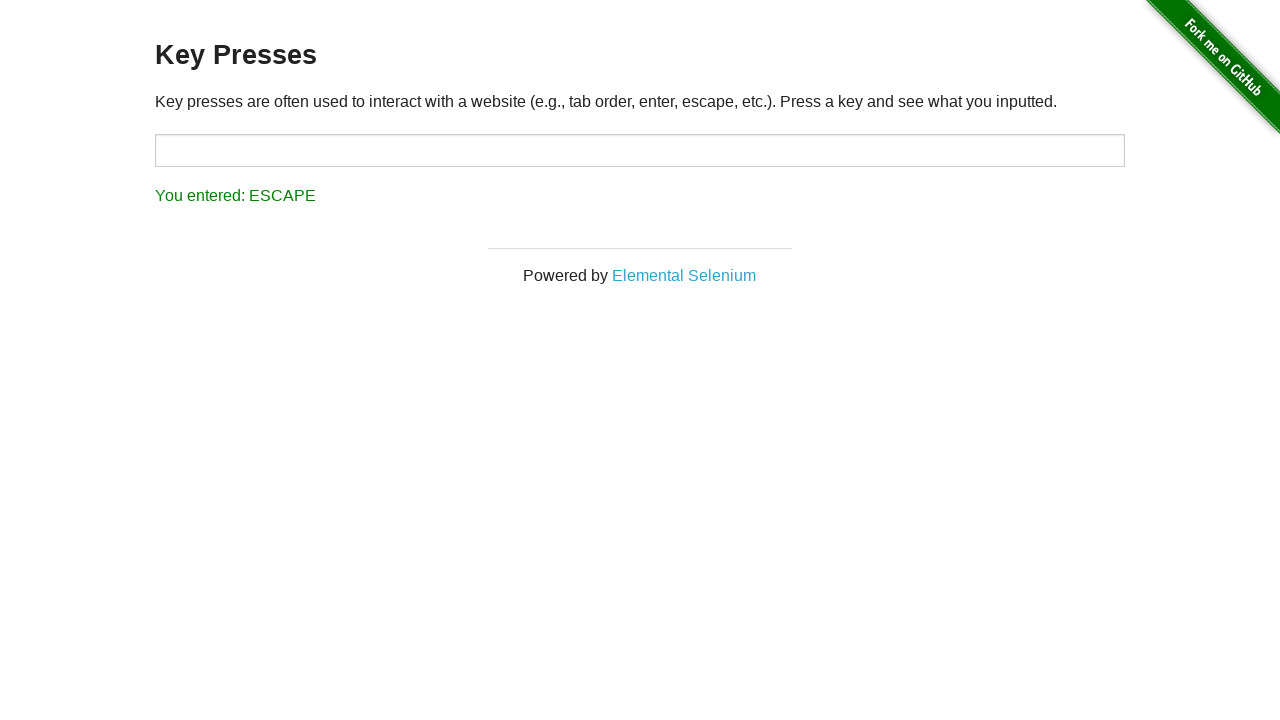

Navigated to key presses test page
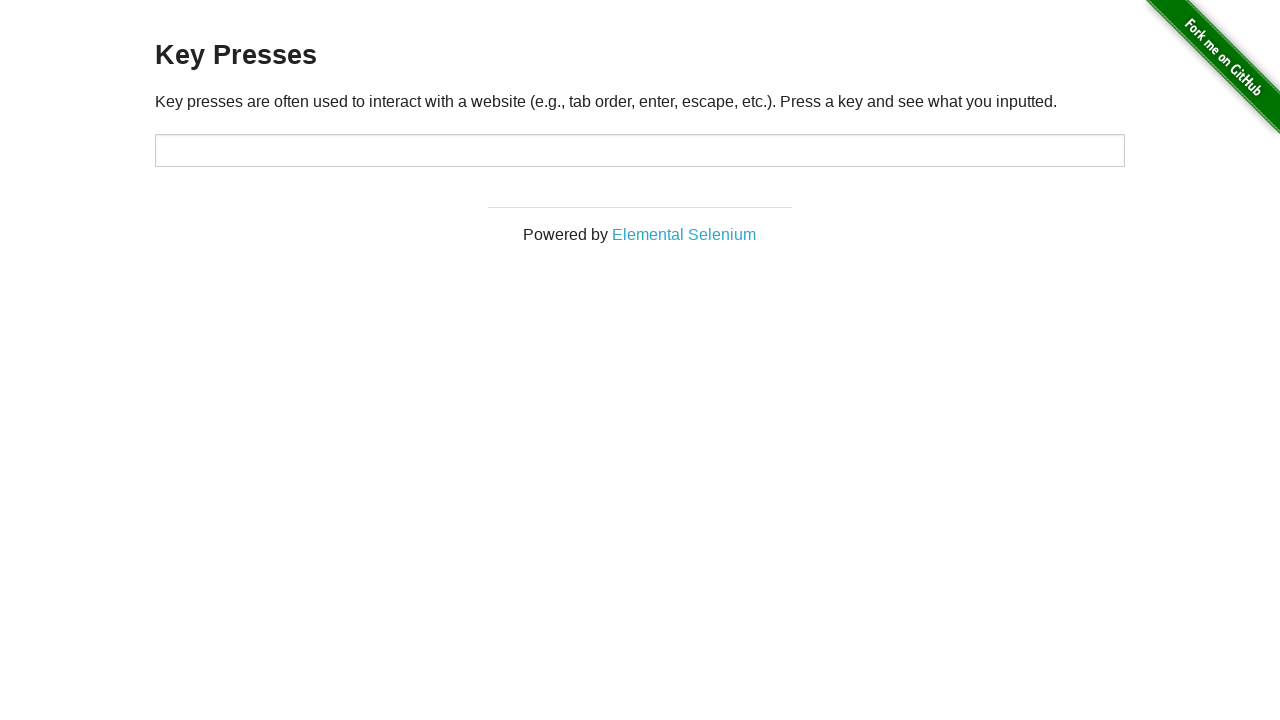

Pressed Space key on target element on #target
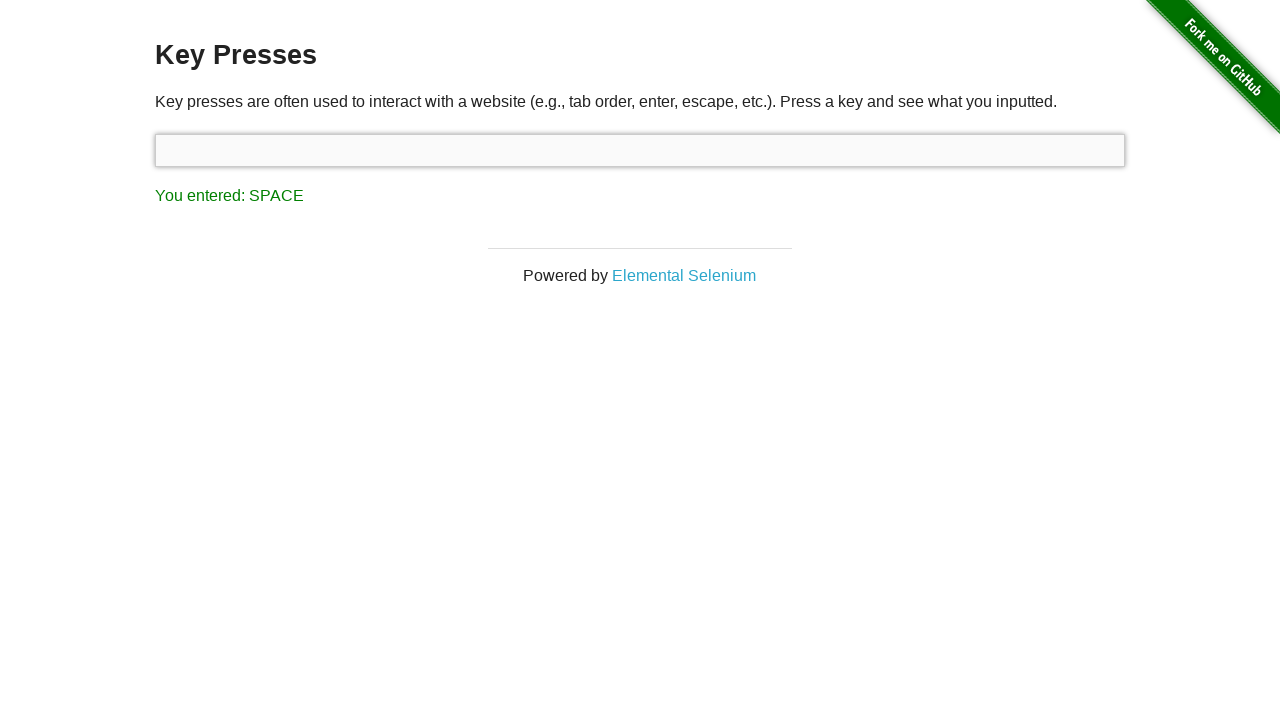

Retrieved result text after Space key press
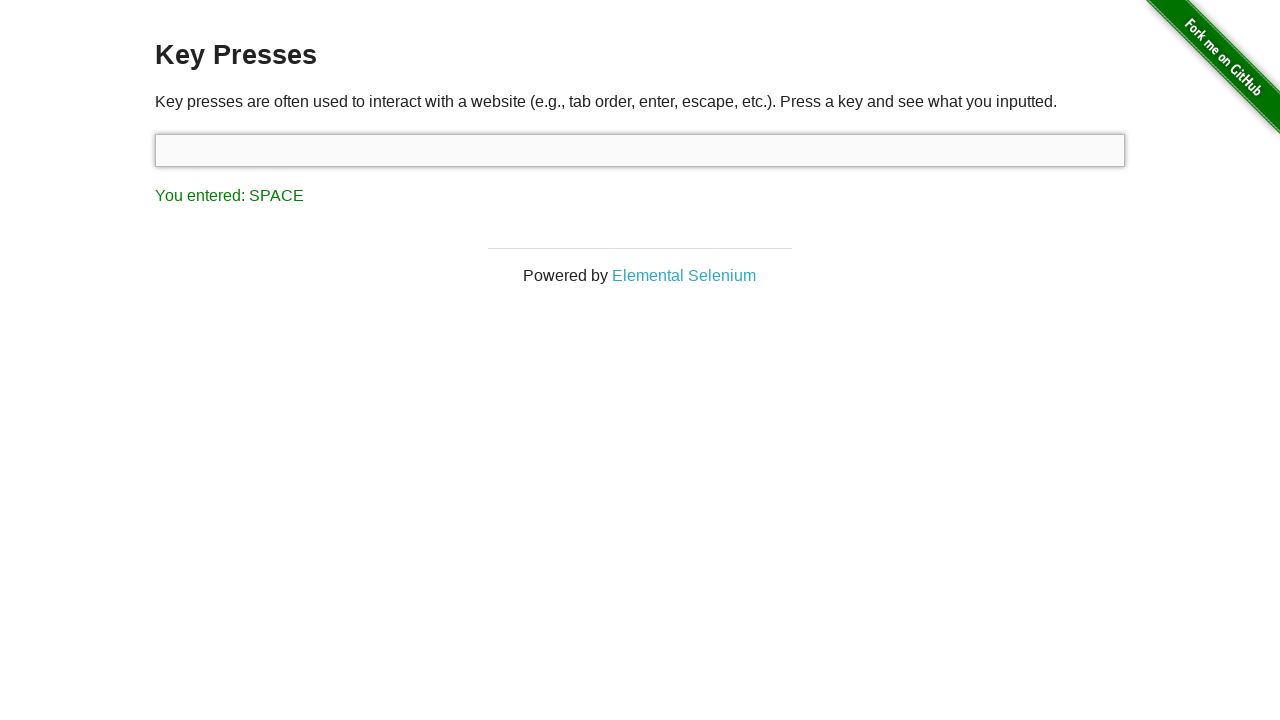

Verified result text displays 'You entered: SPACE'
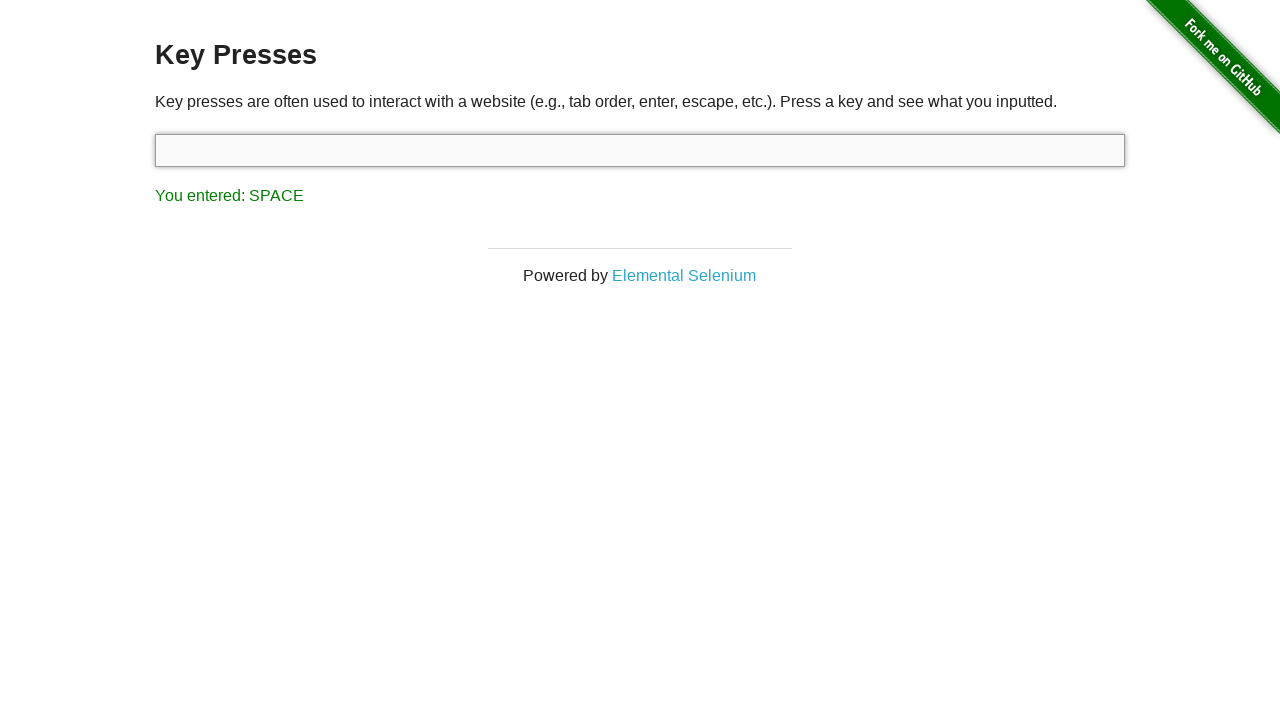

Pressed ArrowLeft key using keyboard
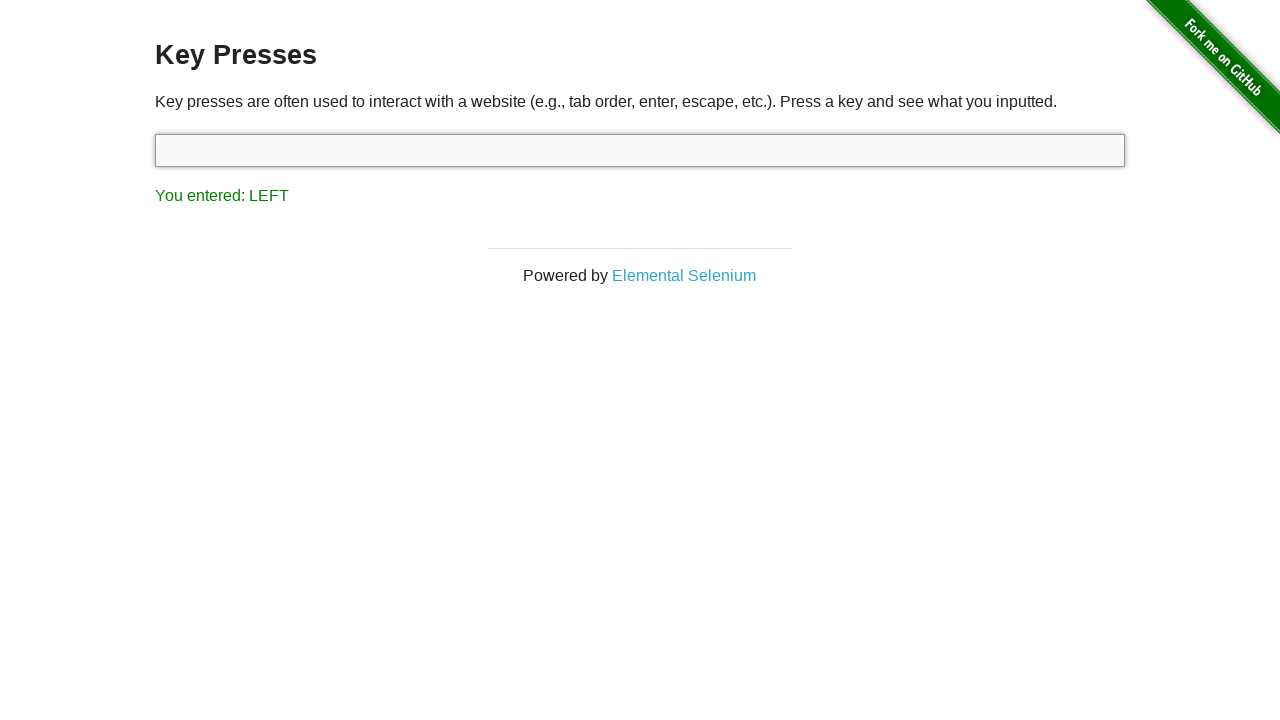

Retrieved result text after ArrowLeft key press
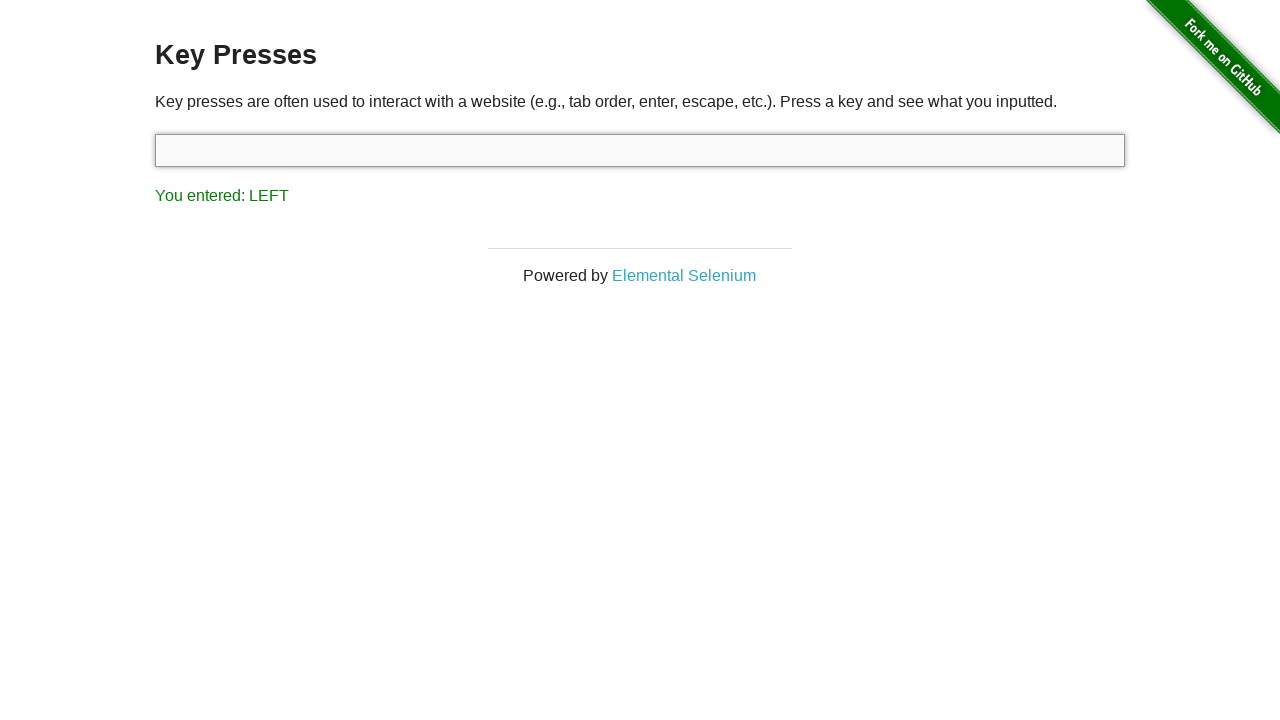

Verified result text displays 'You entered: LEFT'
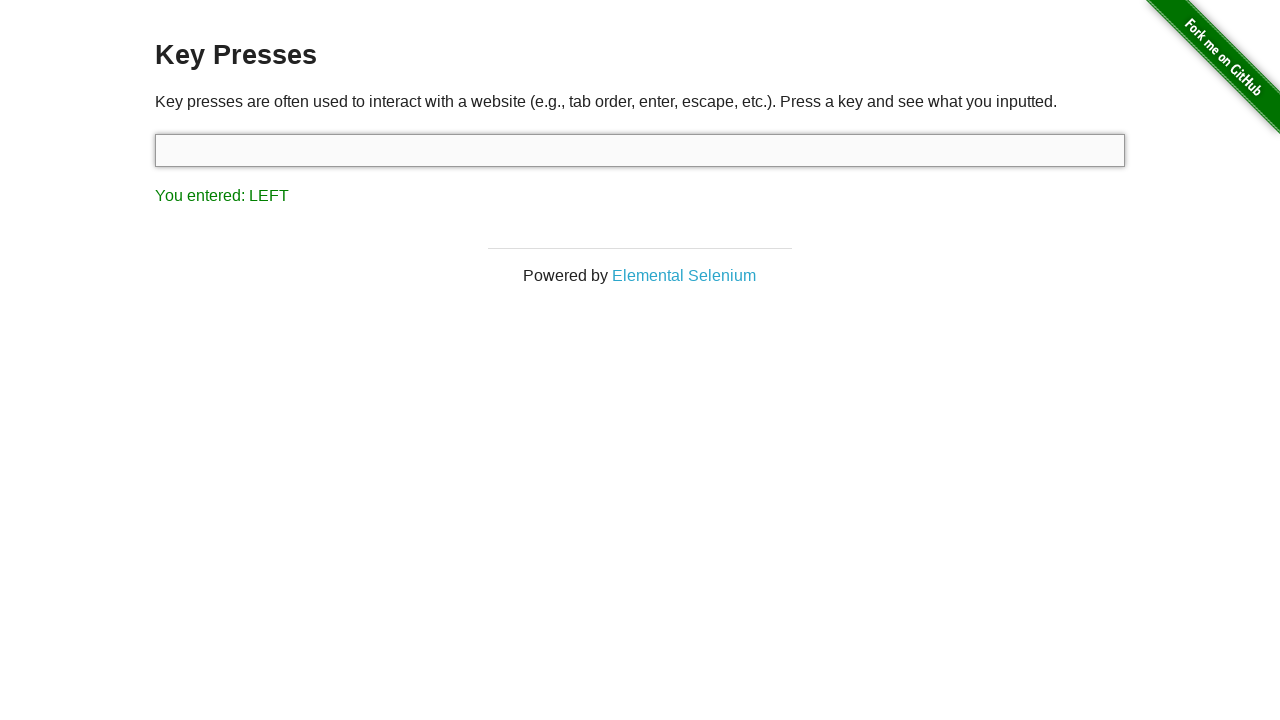

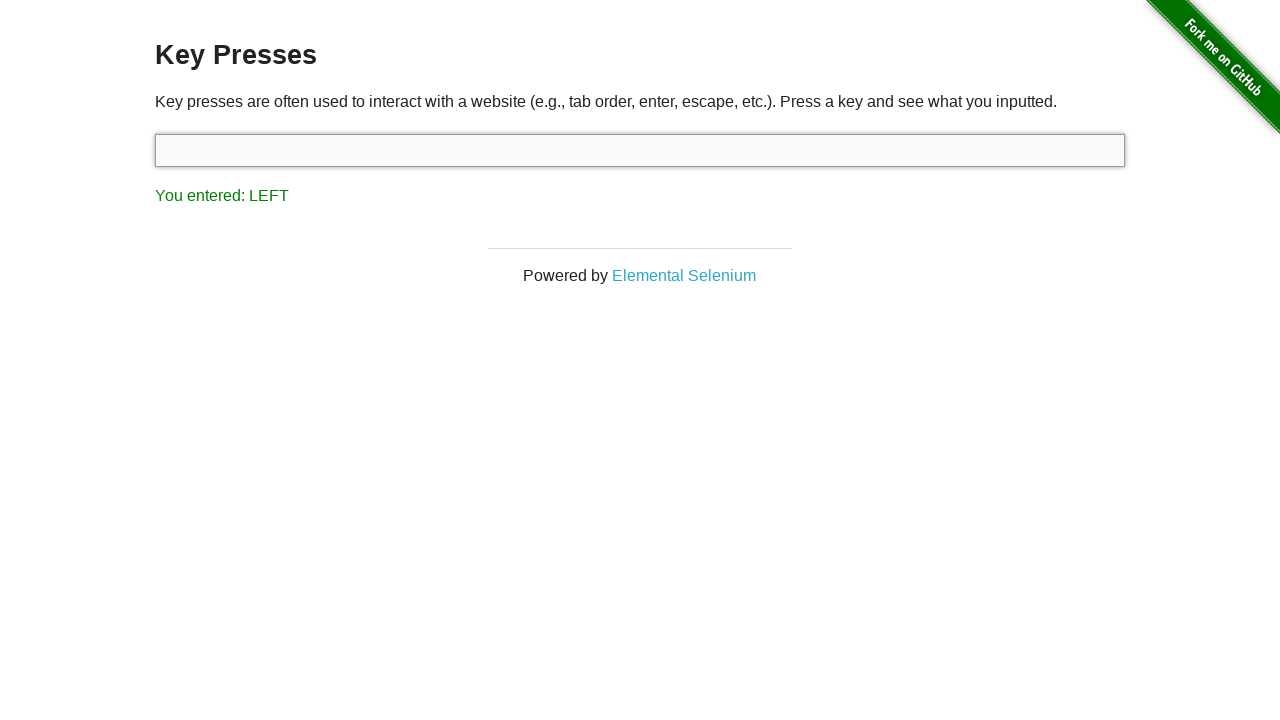